Selects an option from a dropdown menu

Starting URL: https://www.selenium.dev/selenium/web/web-form.html

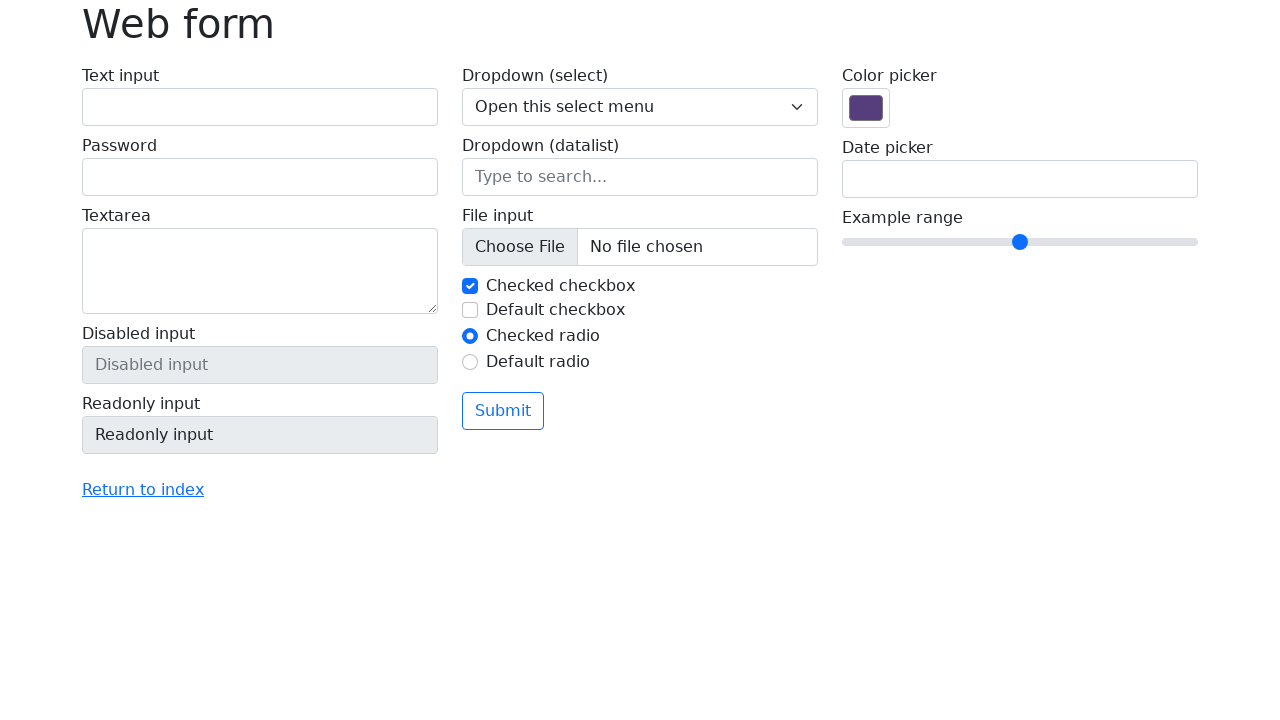

Navigated to web form page
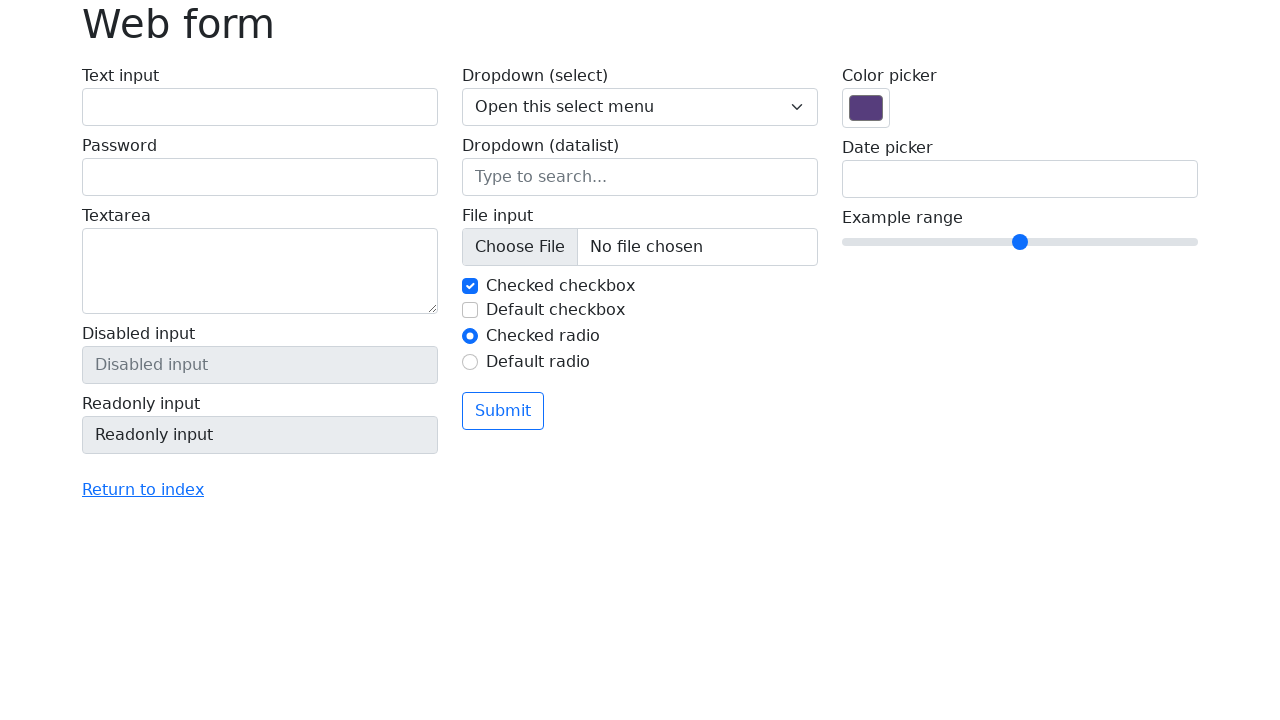

Selected option with value '1' from dropdown menu on select[name='my-select']
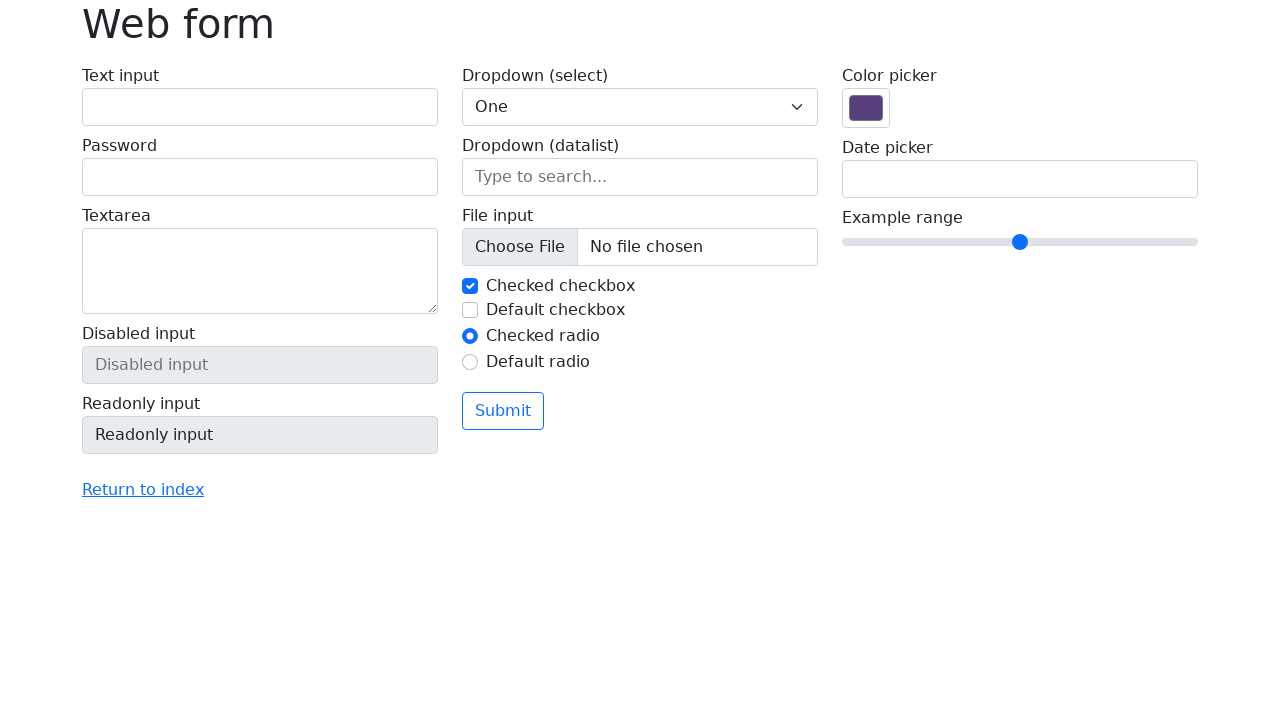

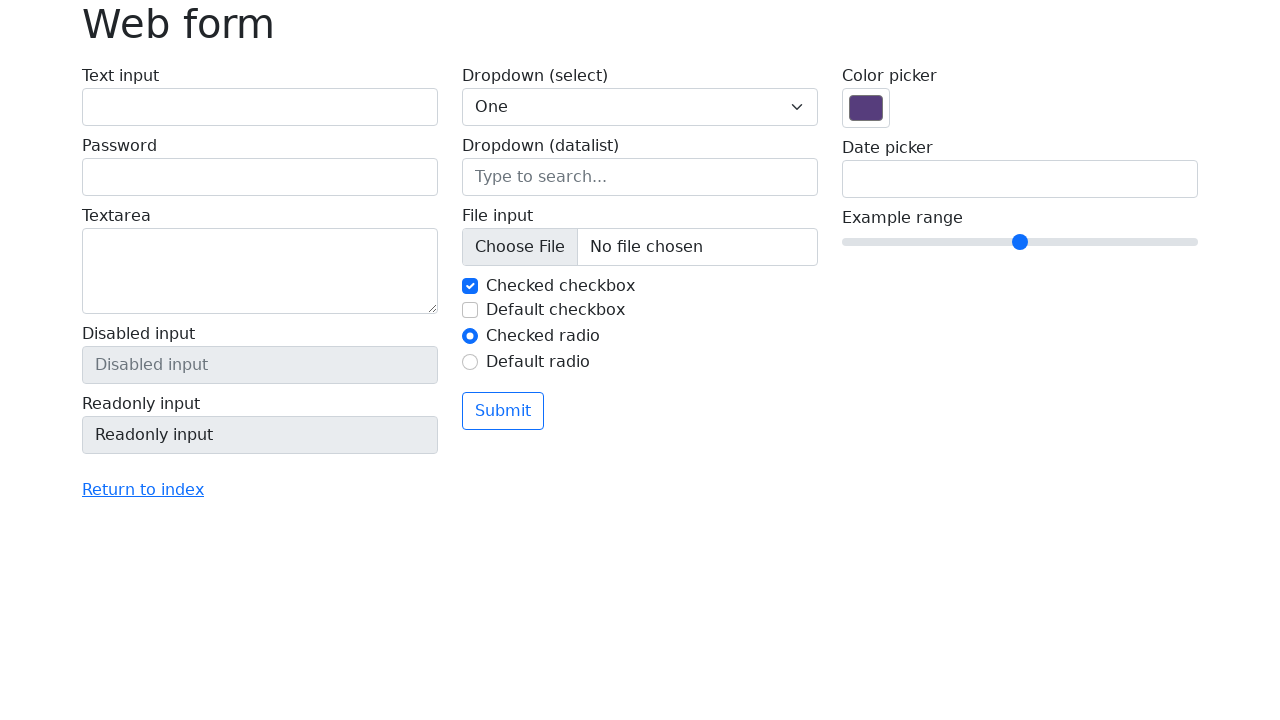